Tests that both email and password required field validation messages appear when clicking the login button without entering any credentials

Starting URL: https://seubarriga.wcaquino.me/login

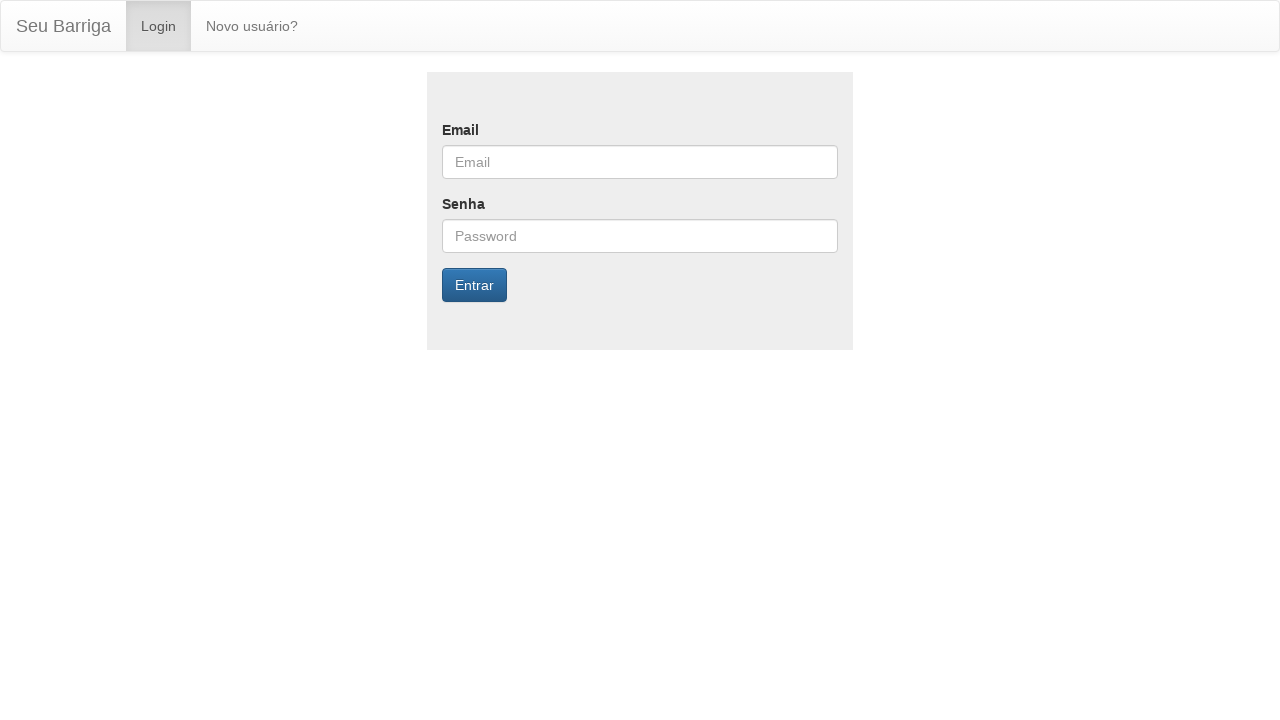

Clicked login button without entering credentials at (474, 285) on xpath=//button[contains(text(),'Entrar')]
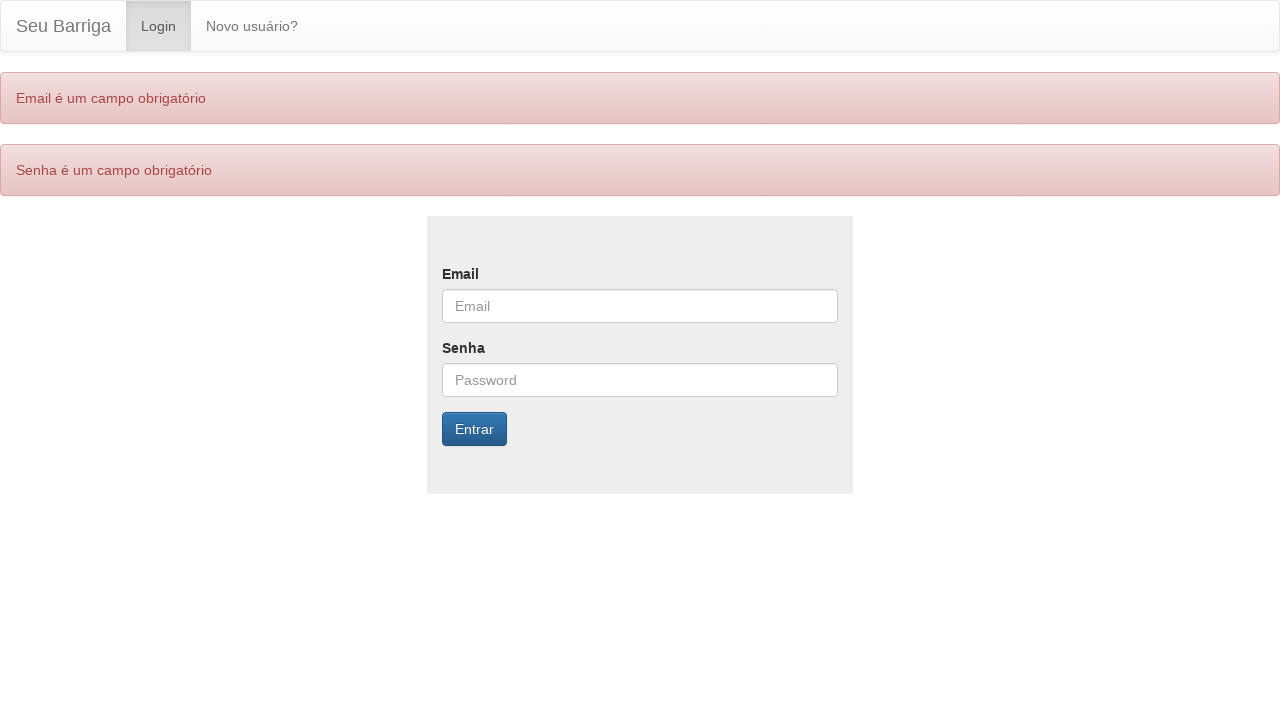

Email required field validation message appeared
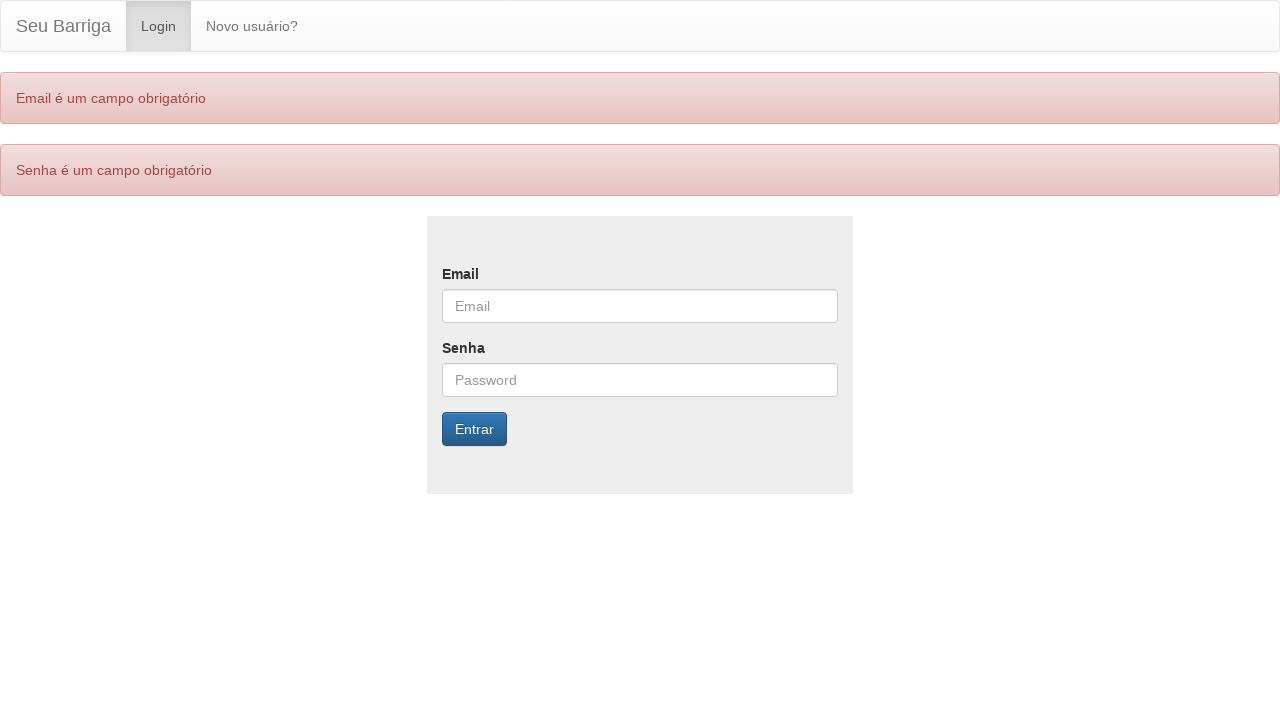

Password required field validation message appeared
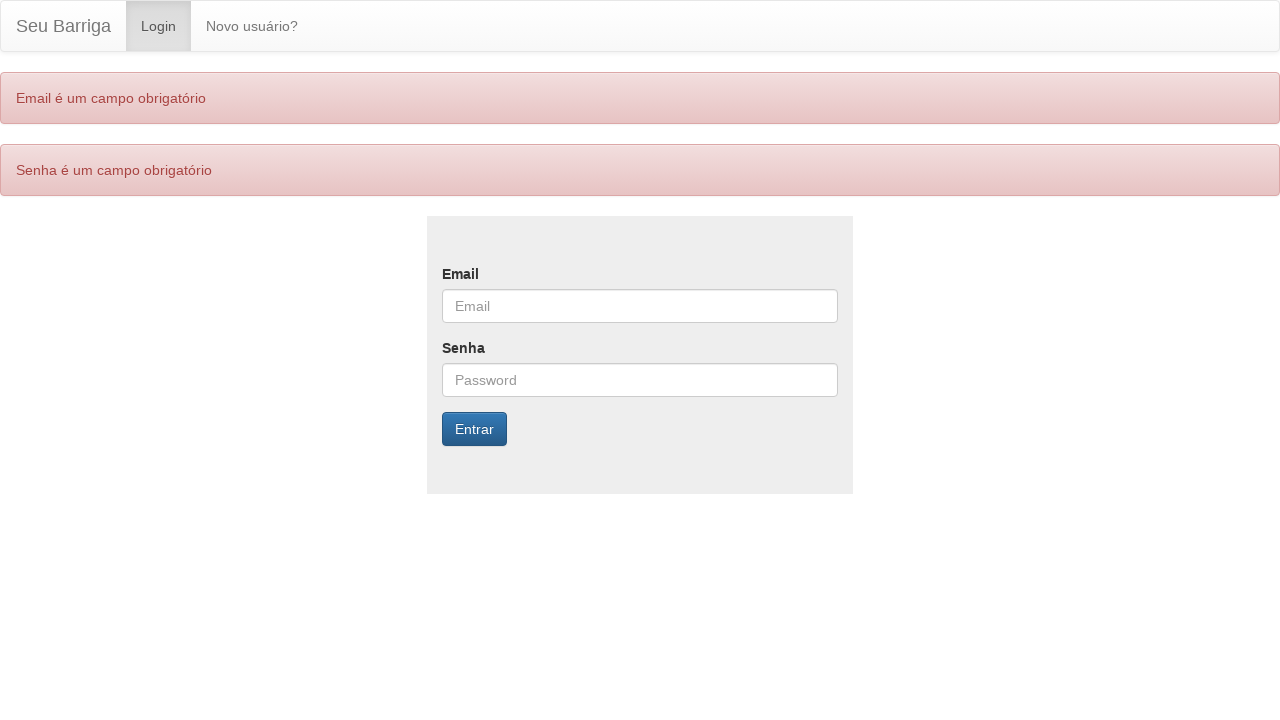

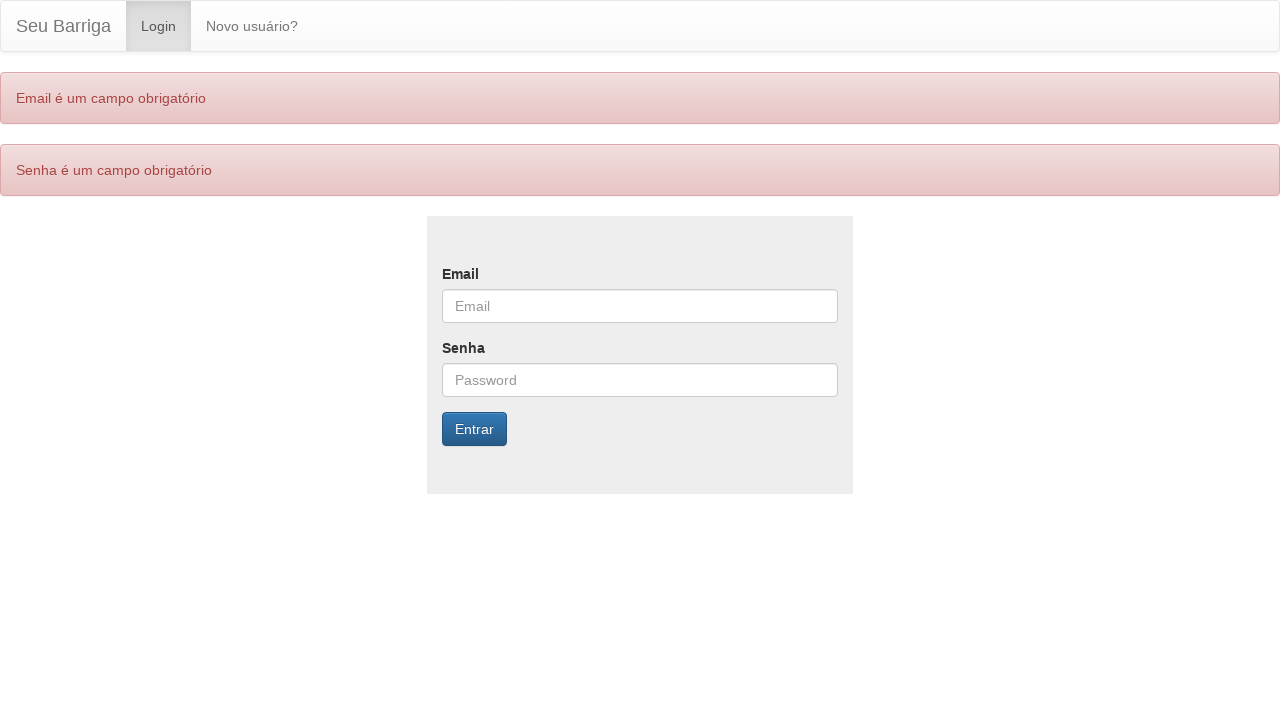